Tests JavaScript prompt alert functionality by triggering a prompt, entering text, and dismissing it with the Cancel button

Starting URL: https://the-internet.herokuapp.com/javascript_alerts

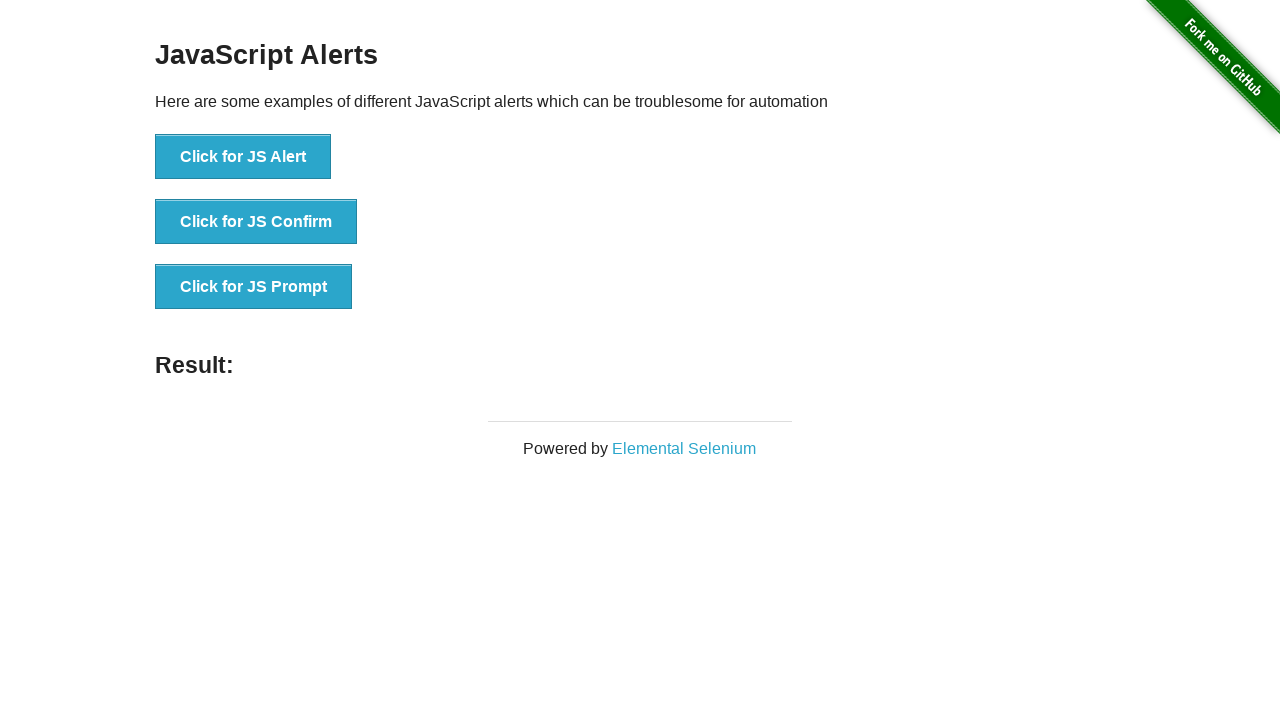

Clicked 'Click for JS Prompt' button to trigger JavaScript prompt dialog at (254, 287) on xpath=//button[normalize-space()='Click for JS Prompt']
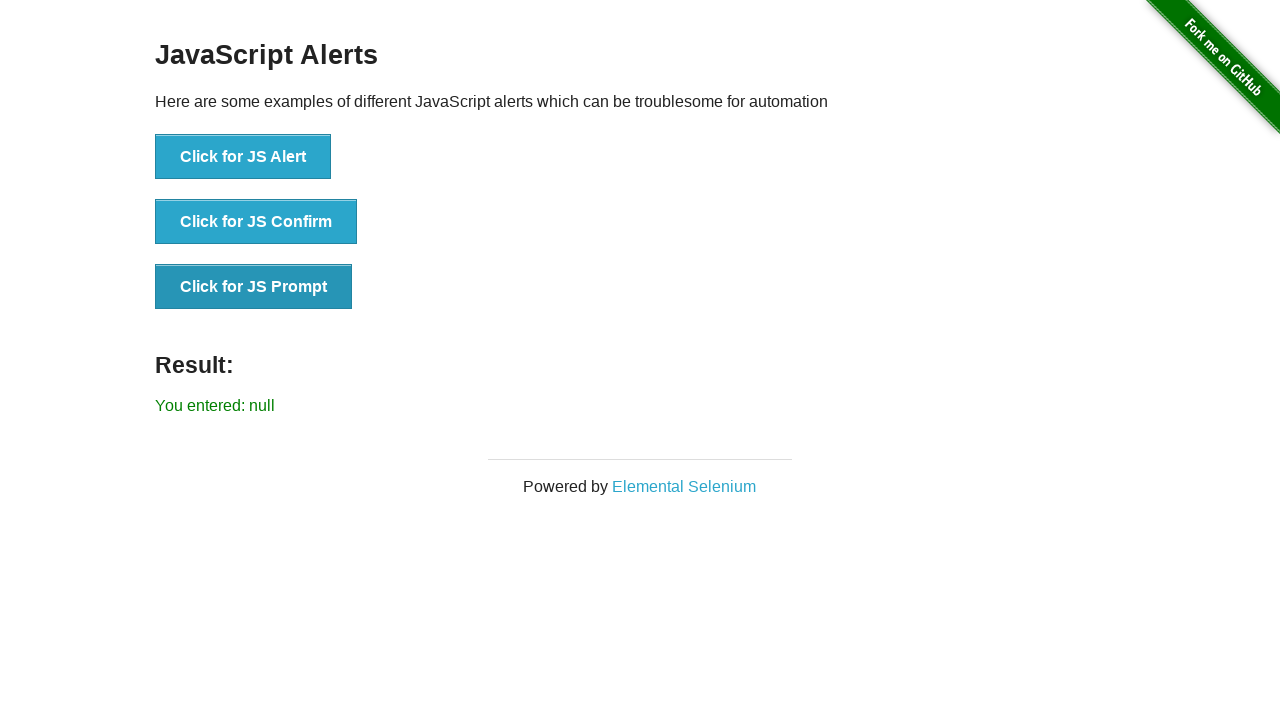

Set up dialog handler to dismiss prompts
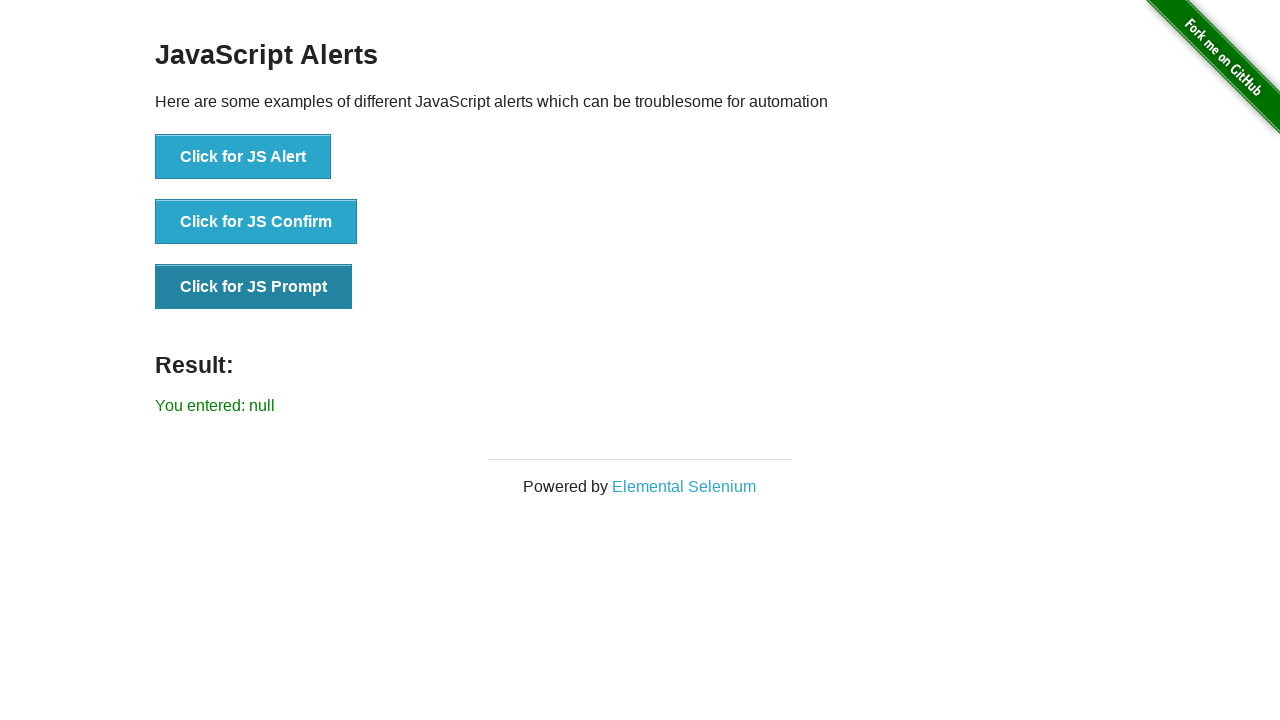

Evaluated JavaScript to trigger prompt via button click
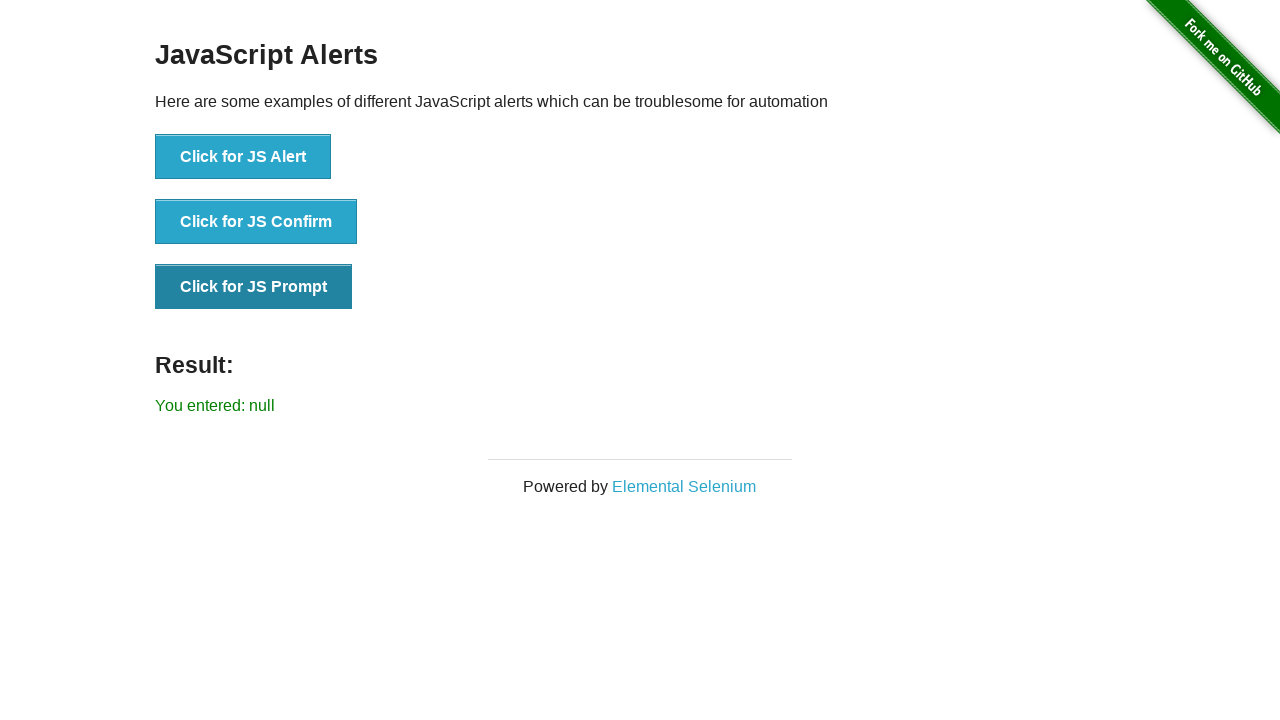

Set up dialog handler to print and dismiss prompts
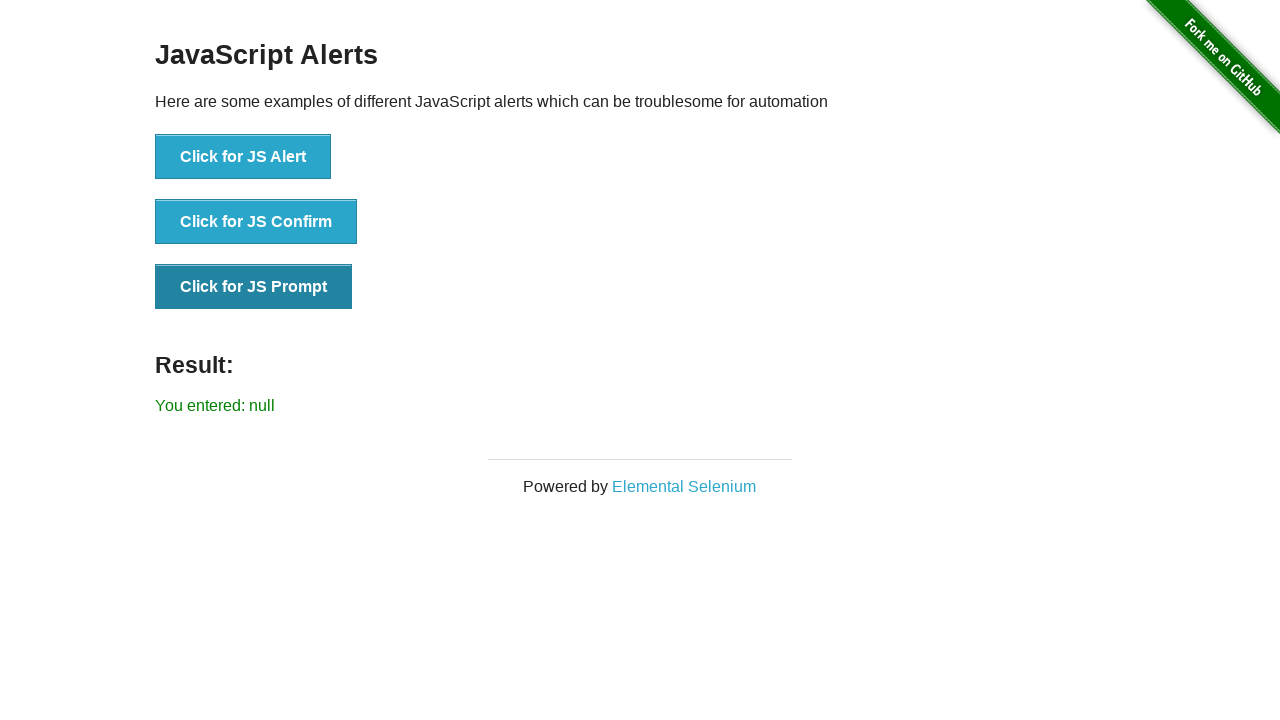

Clicked 'Click for JS Prompt' button again to trigger JavaScript prompt with handler active at (254, 287) on xpath=//button[normalize-space()='Click for JS Prompt']
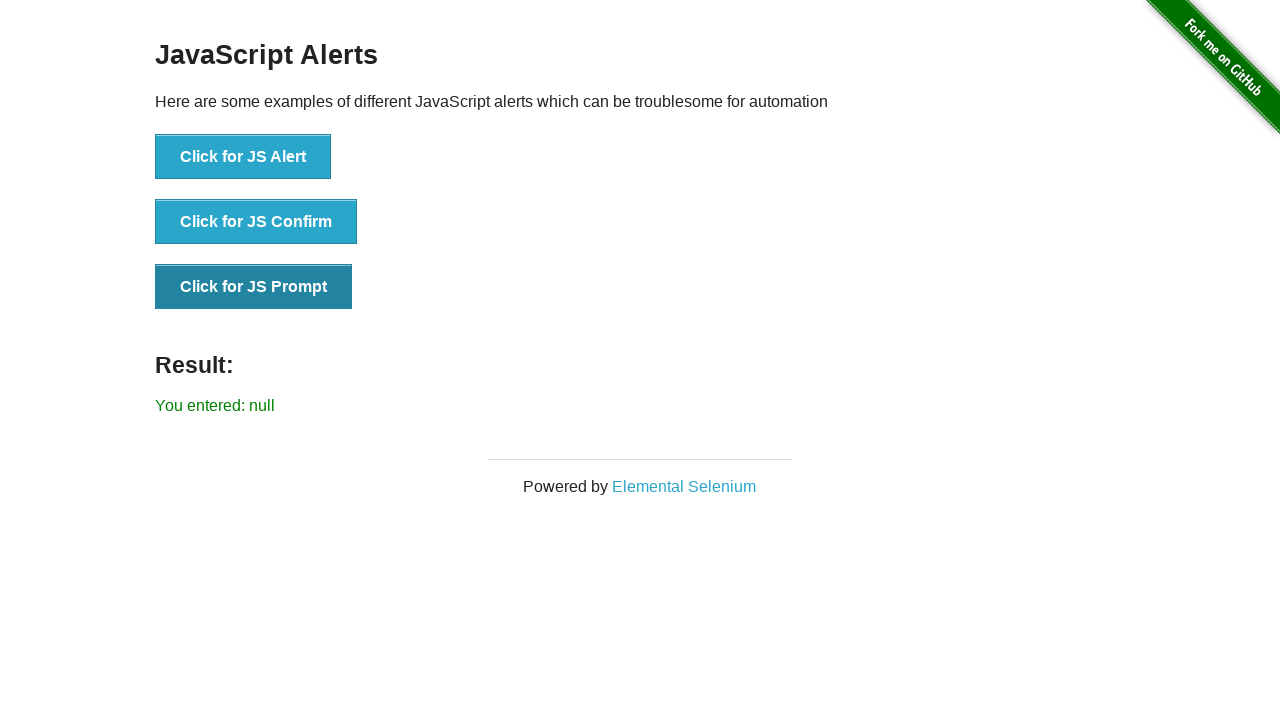

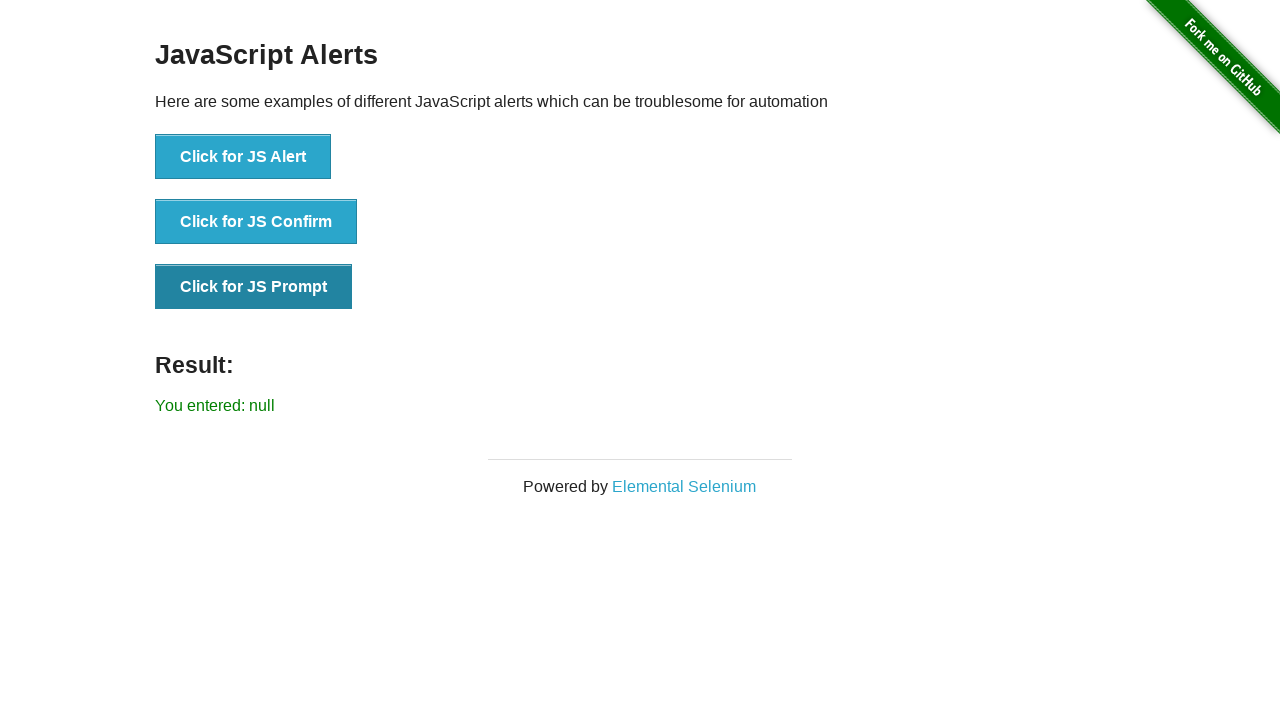